Tests drag and drop functionality on jQuery UI demo page by dragging an element and dropping it onto a target area

Starting URL: https://jqueryui.com/droppable/

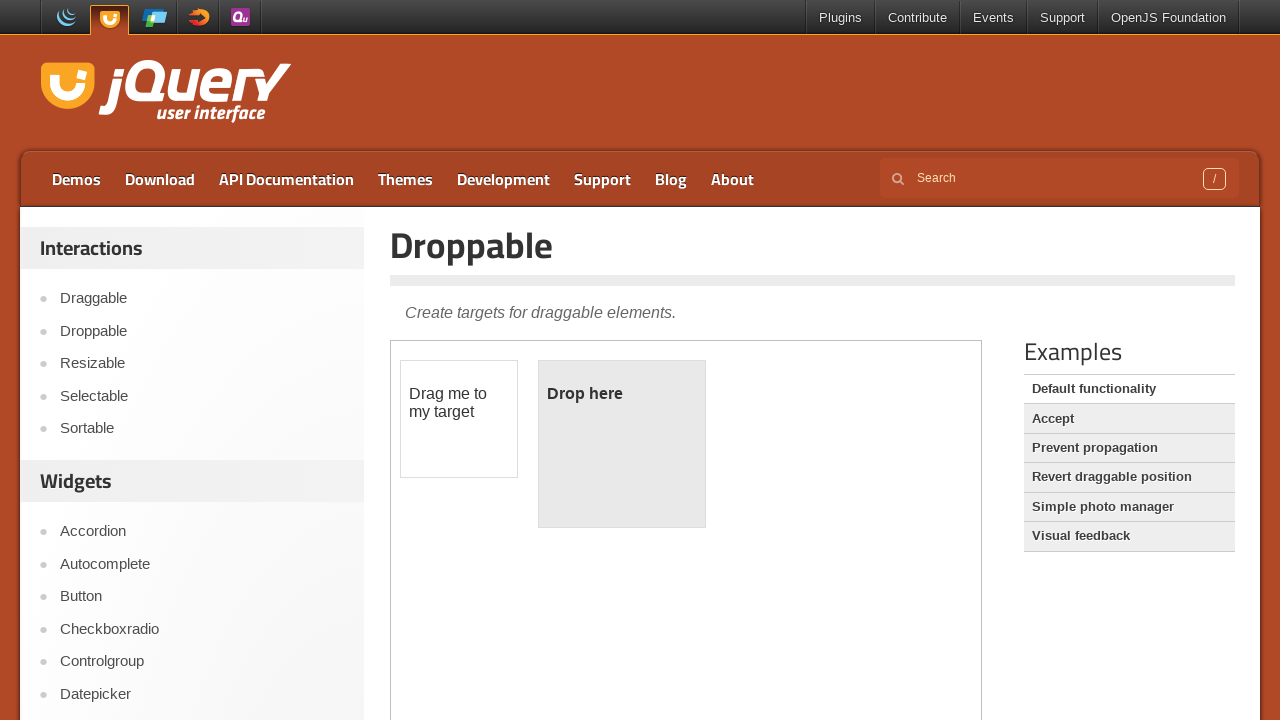

Navigated to jQuery UI droppable demo page
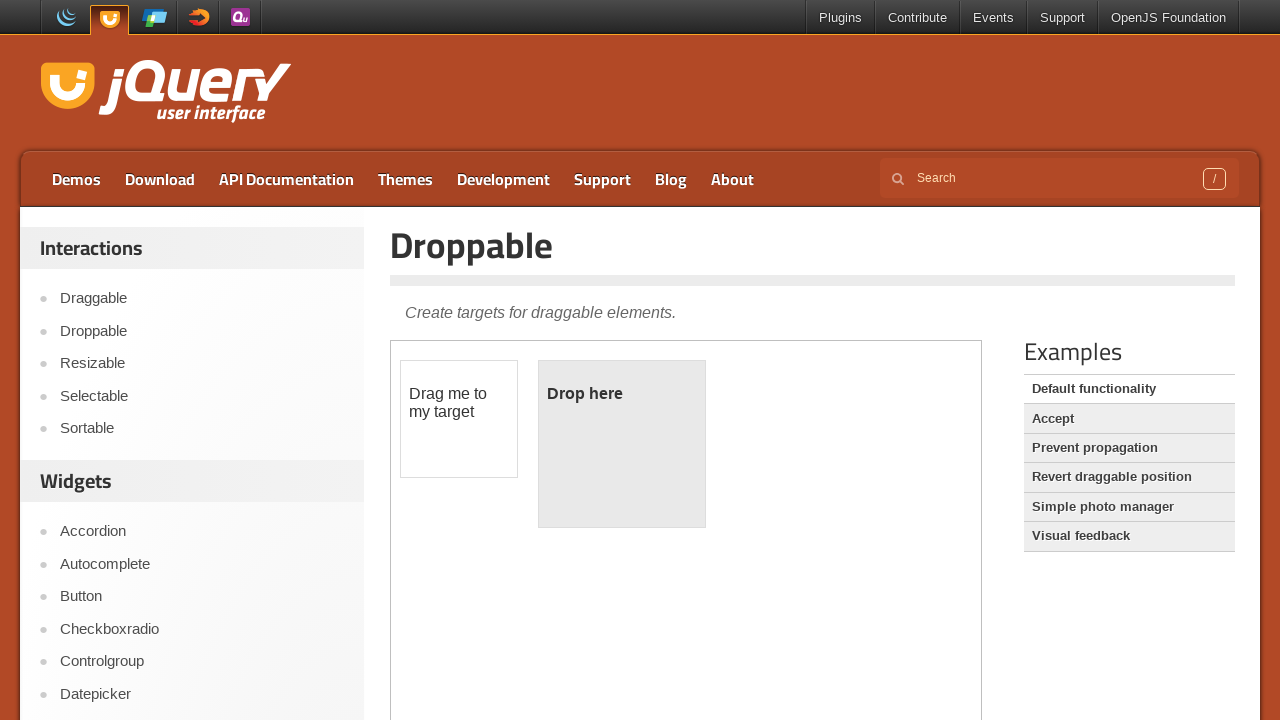

Located iframe containing drag and drop demo
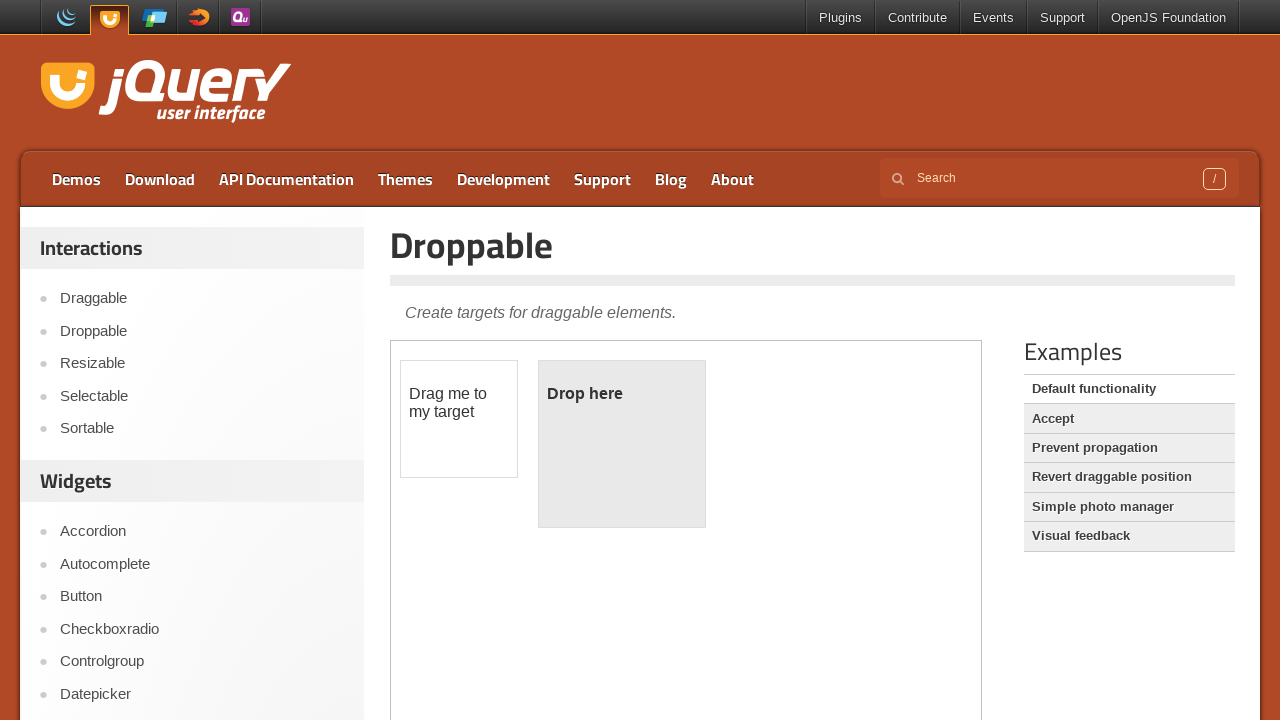

Located draggable element
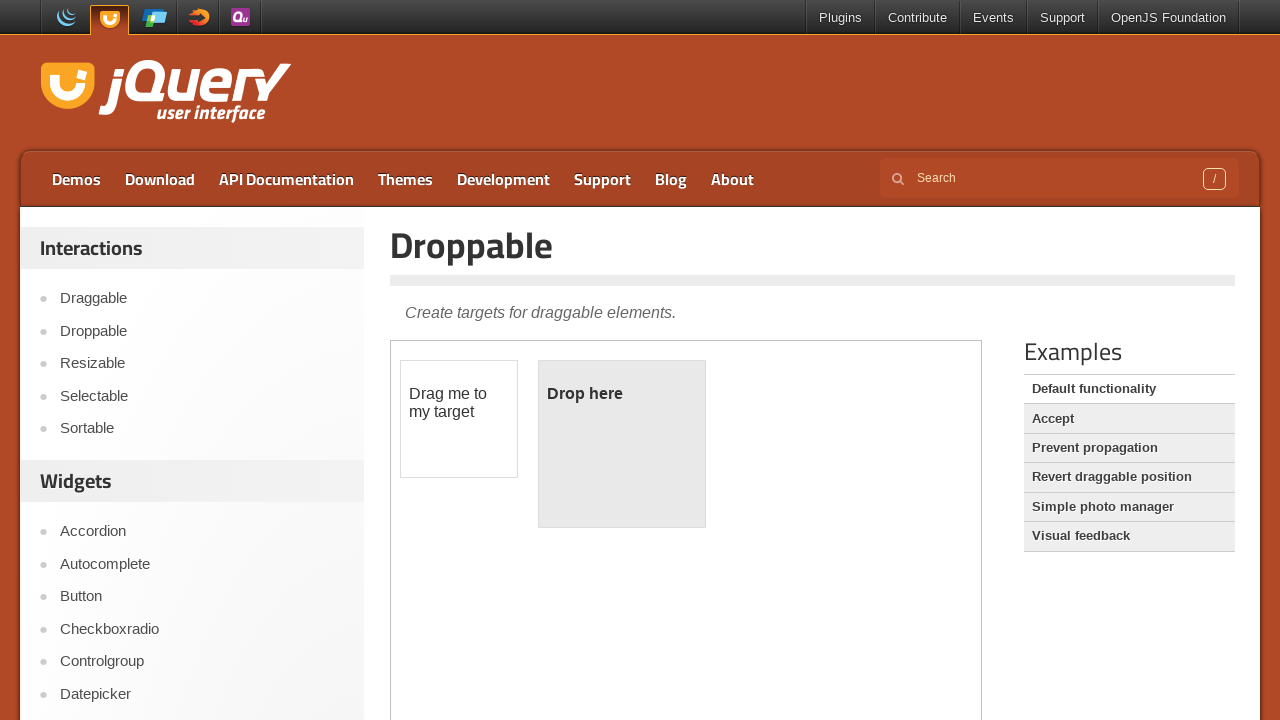

Located droppable target element
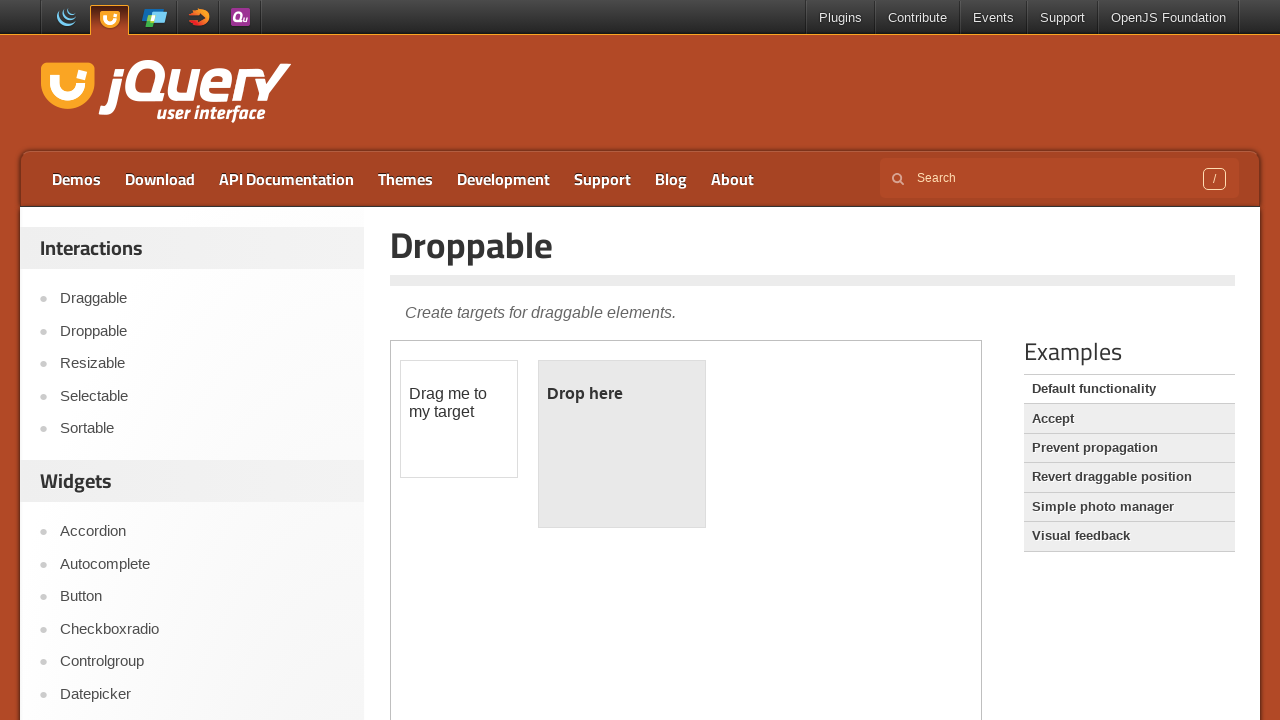

Dragged element to droppable target area at (622, 444)
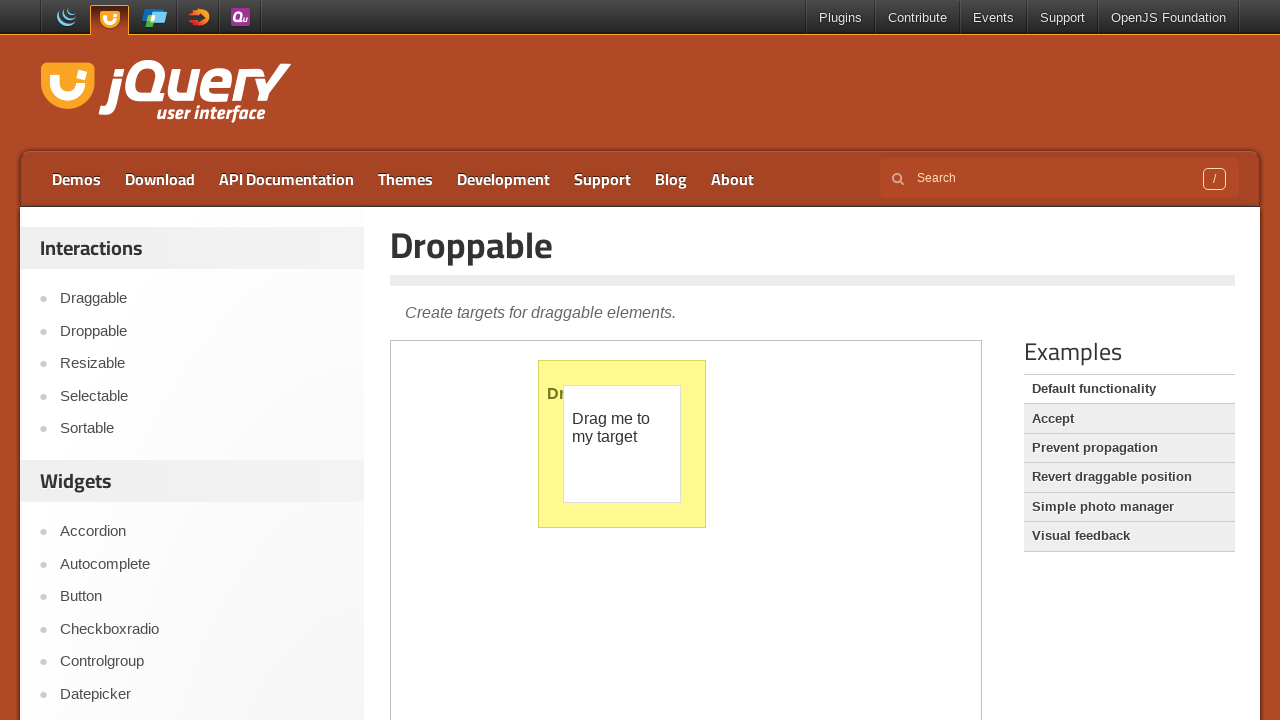

Verified drop was successful - droppable element now displays 'Dropped!' text
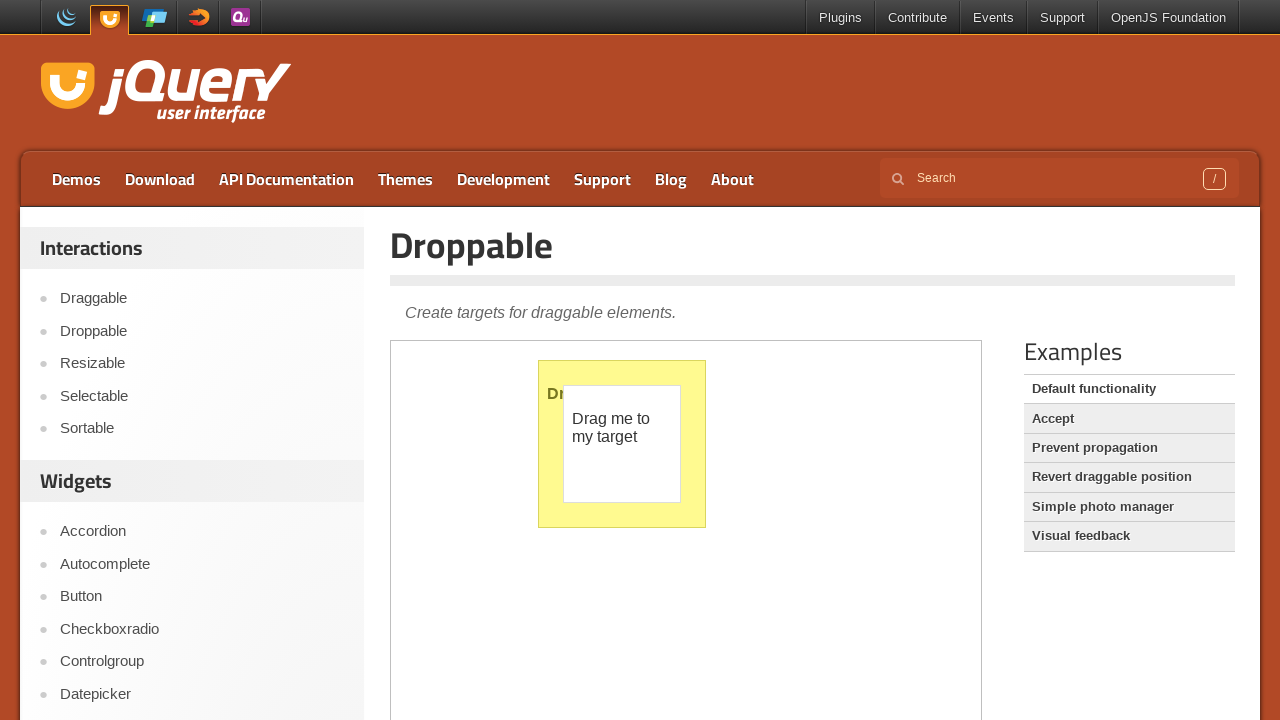

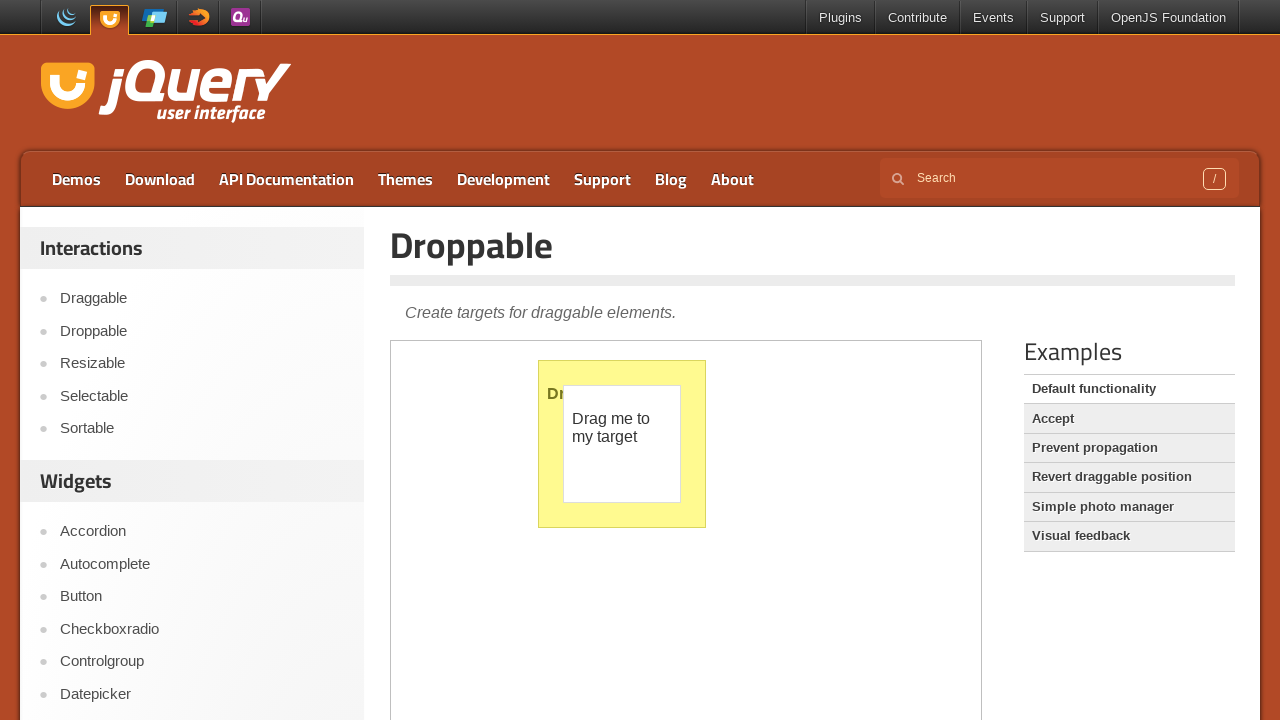